Tests text comparison functionality by entering text in the first input box, using keyboard shortcuts to select all, copy, tab to the second input box, and paste the text

Starting URL: https://text-compare.com/

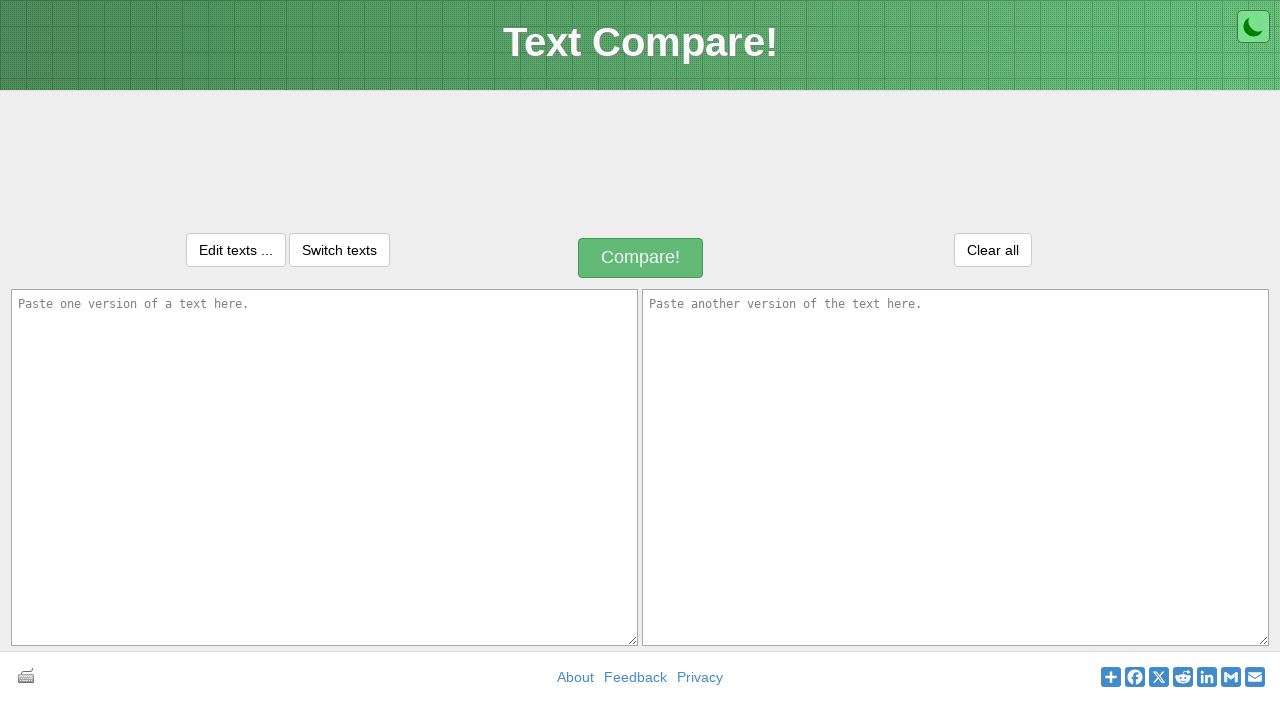

Filled first input box with 'MY NAME IS P.BISWANTH' on textarea#inputText1
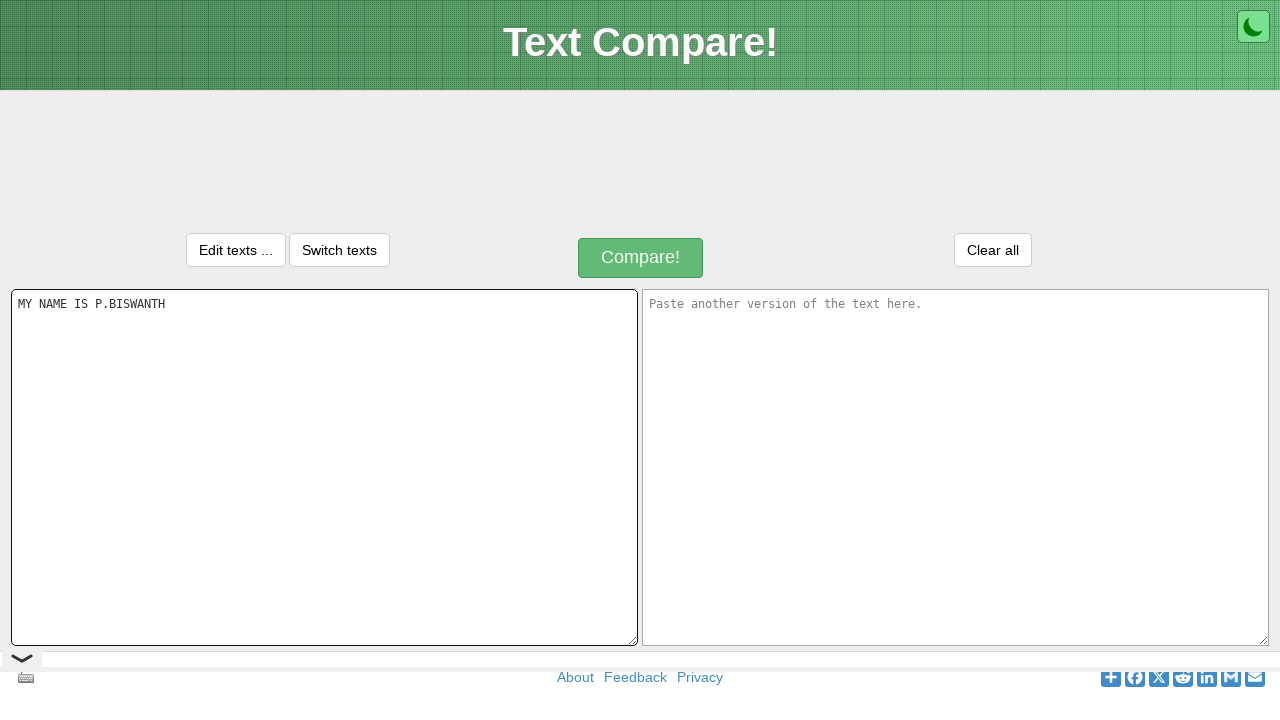

Clicked on first input box to focus it at (324, 467) on textarea#inputText1
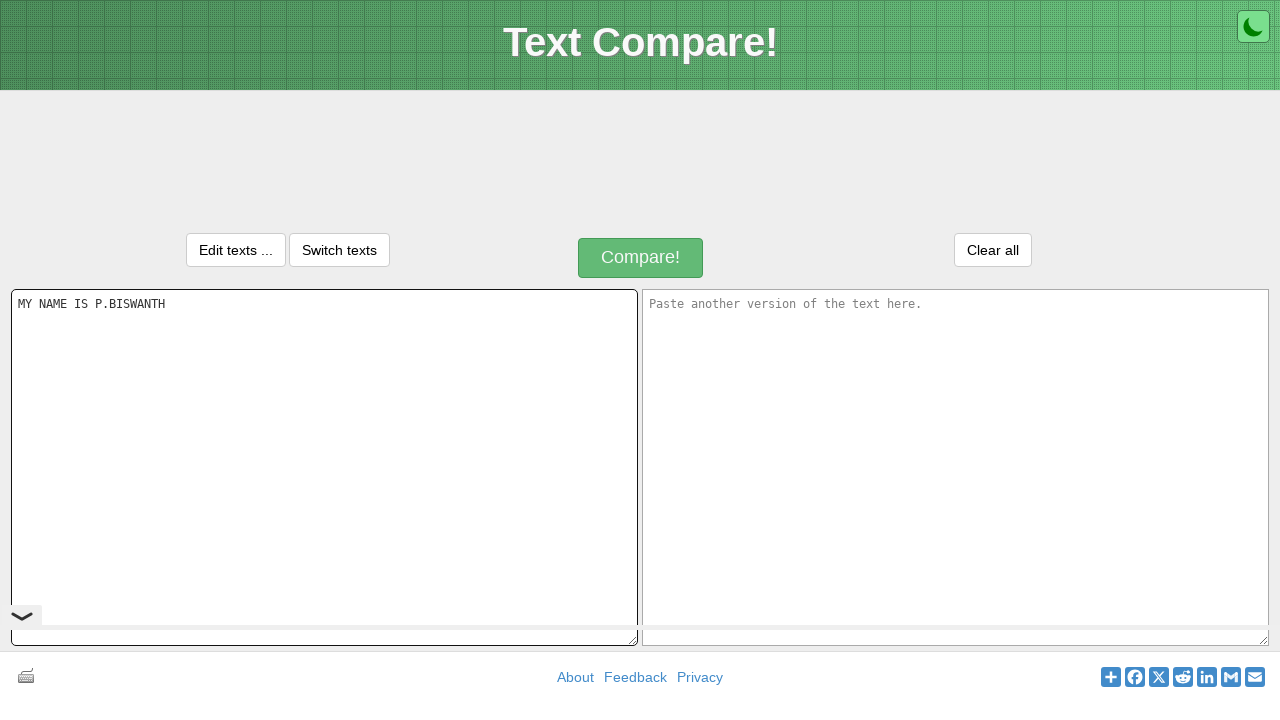

Selected all text in first input box using Ctrl+A
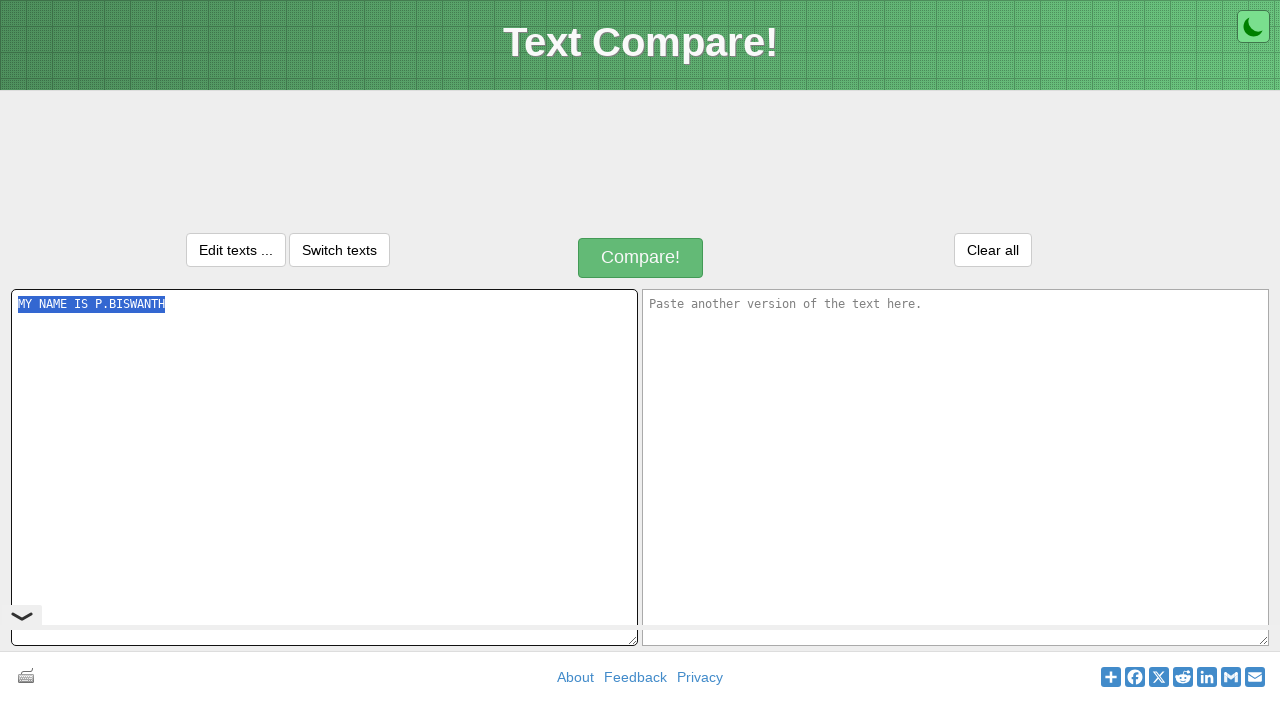

Copied selected text using Ctrl+C
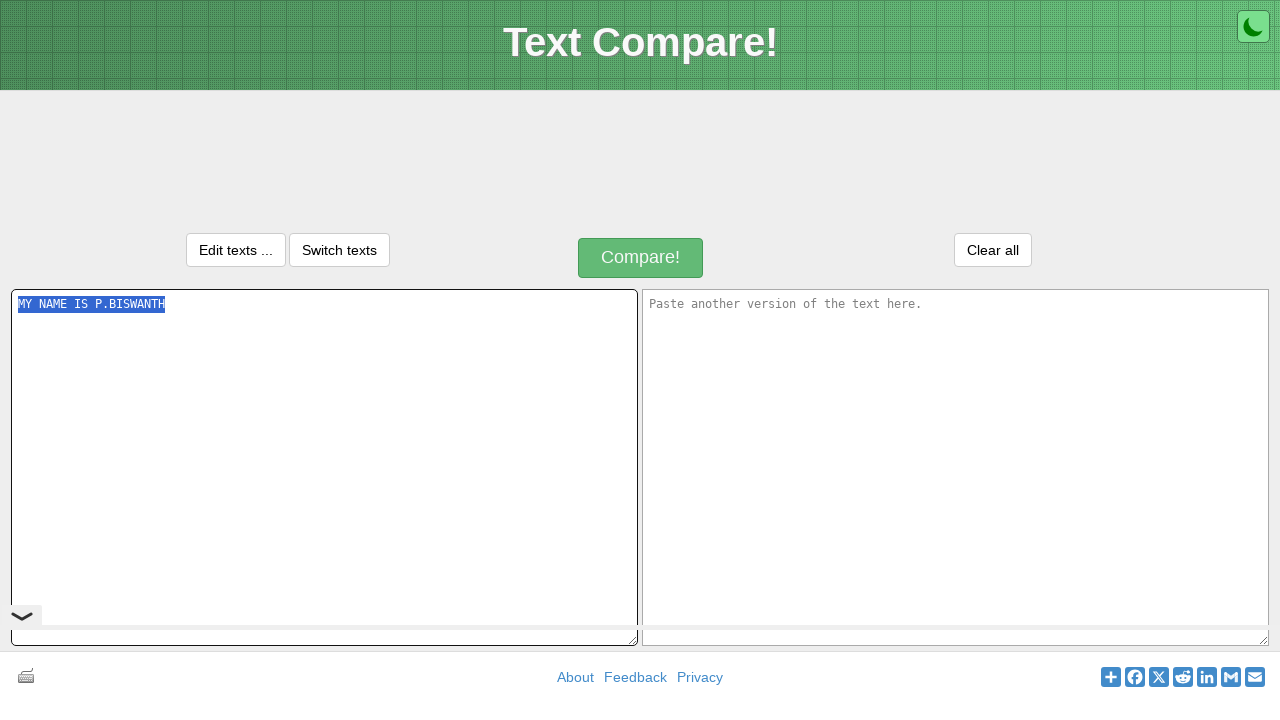

Tabbed to second input box
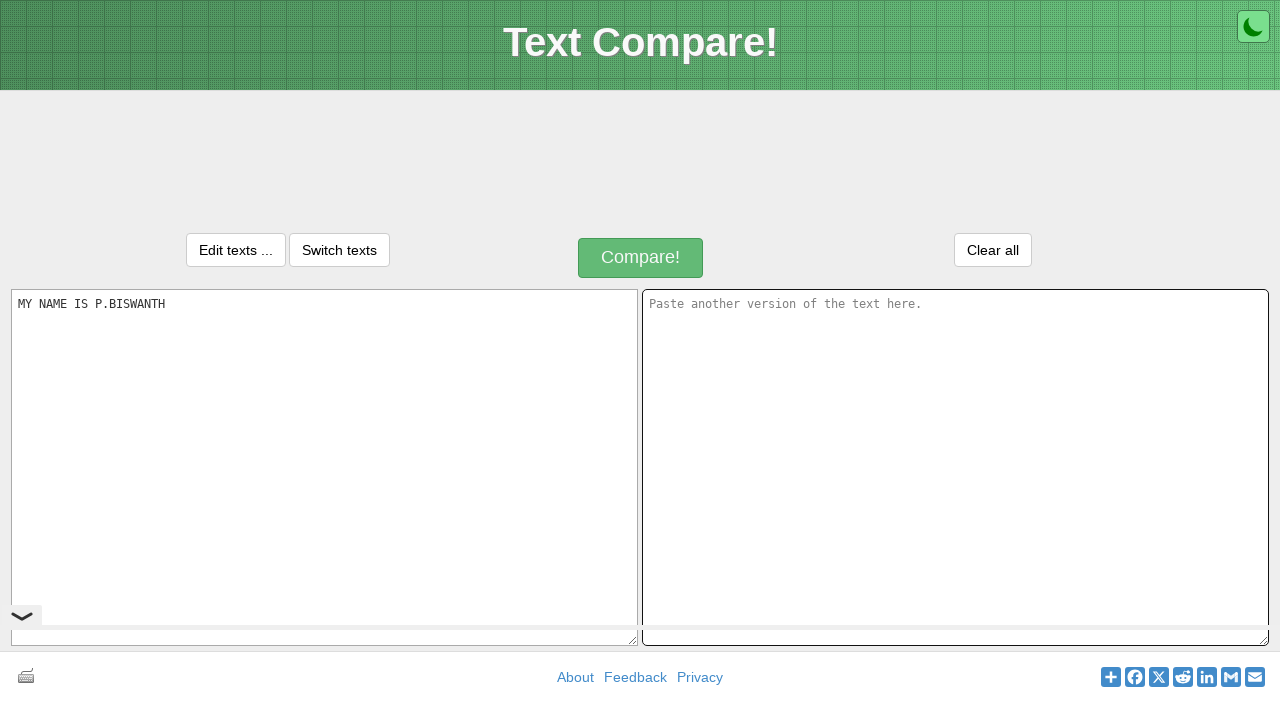

Pasted copied text using Ctrl+V into second input box
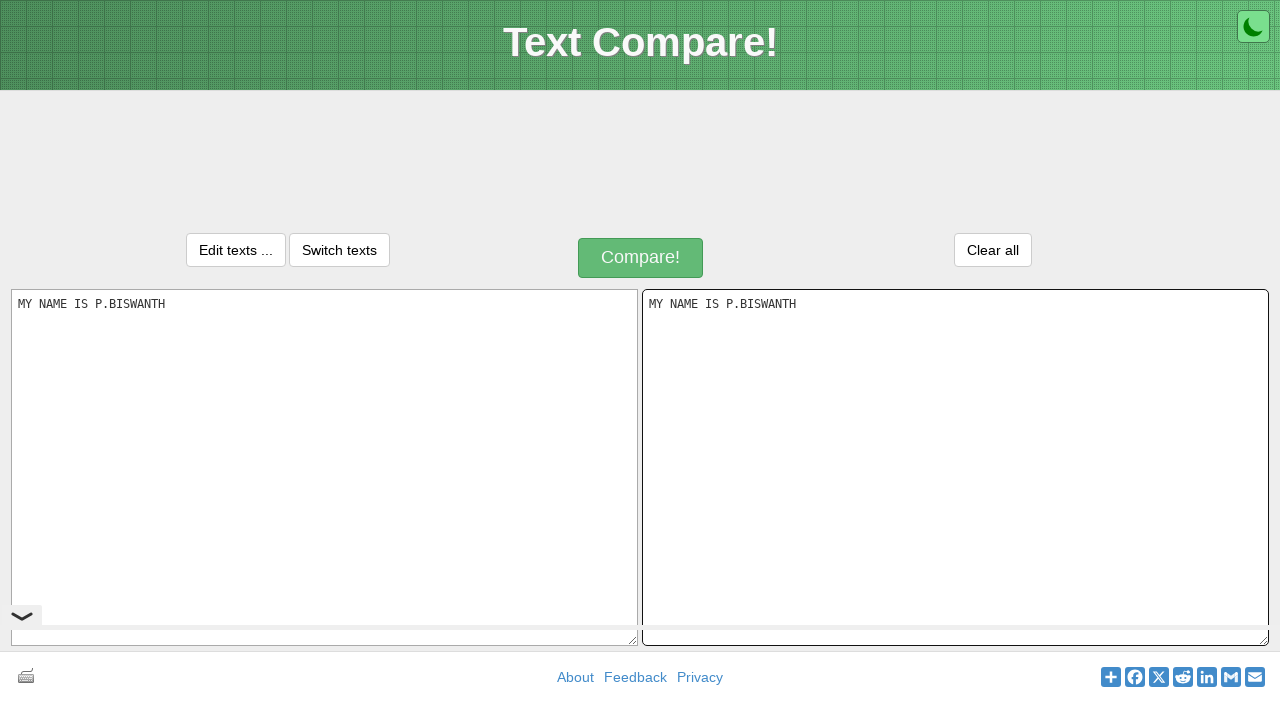

Verified text was successfully pasted in second input box
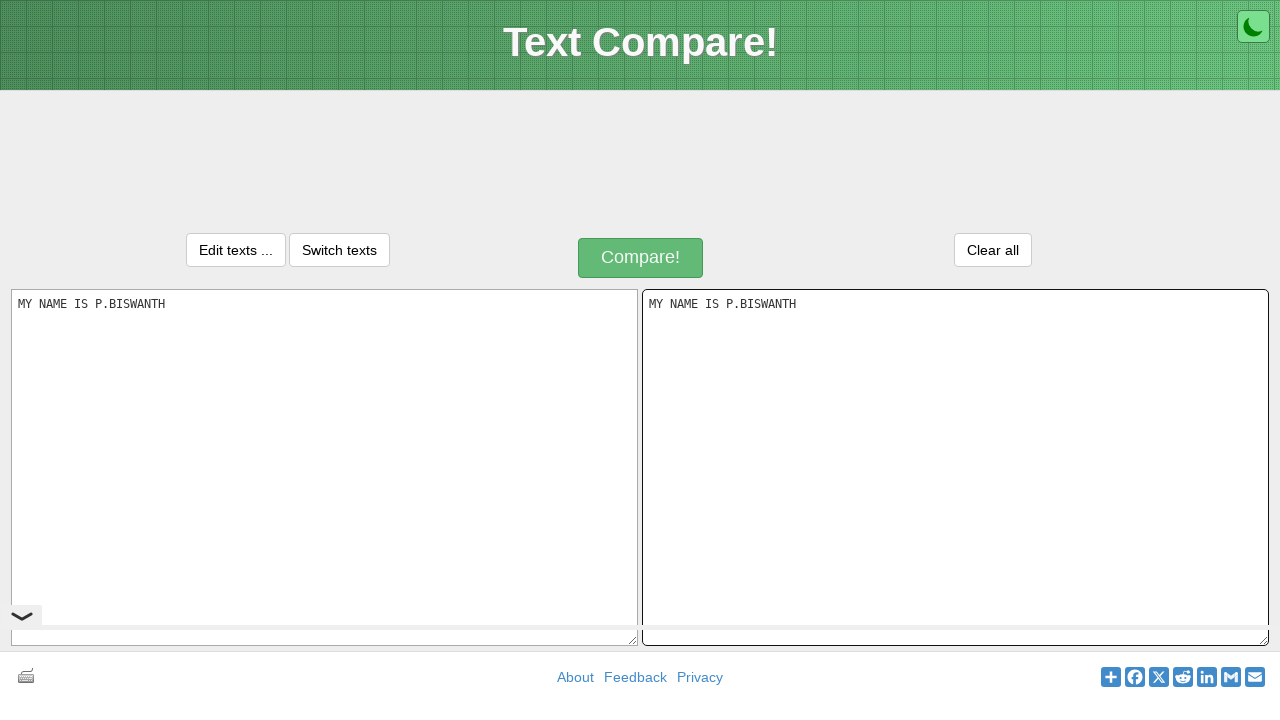

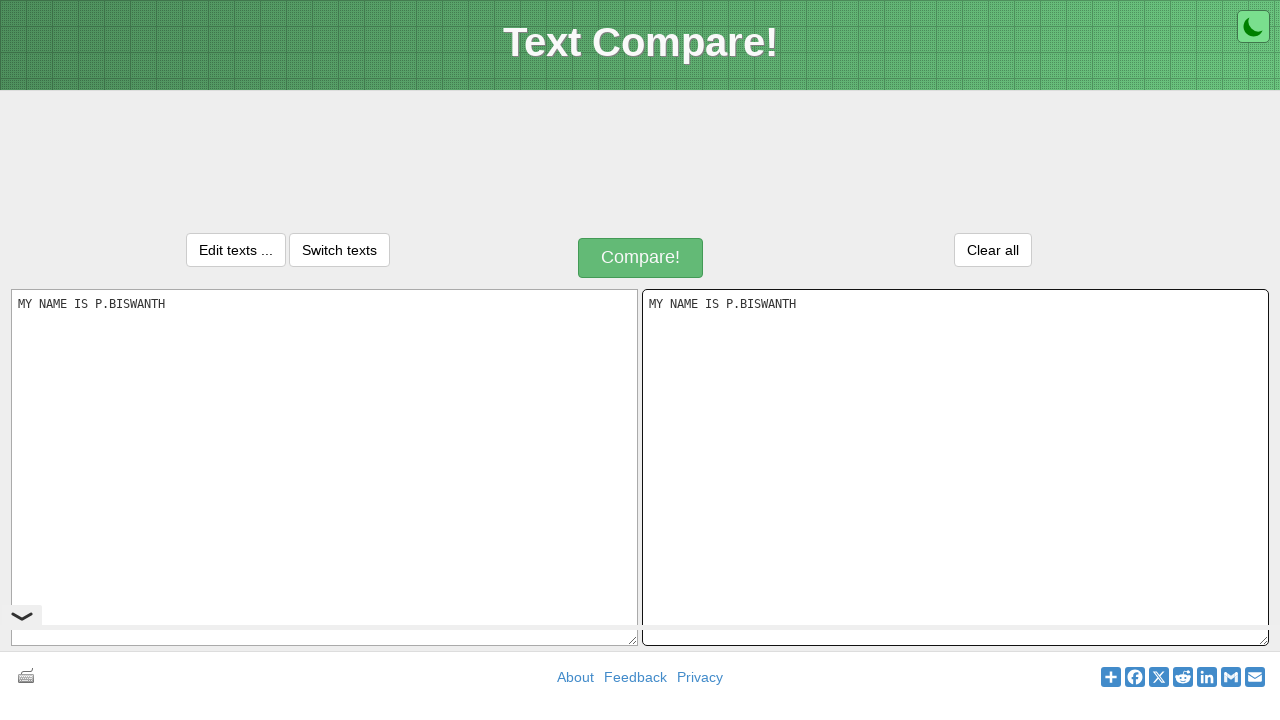